Tests search functionality on a stock information page by entering a search term "通讯" (communications) in the search box and clicking the query button, then waiting for results to appear.

Starting URL: https://www.byhy.net/cdn2/files/selenium/stock1.html

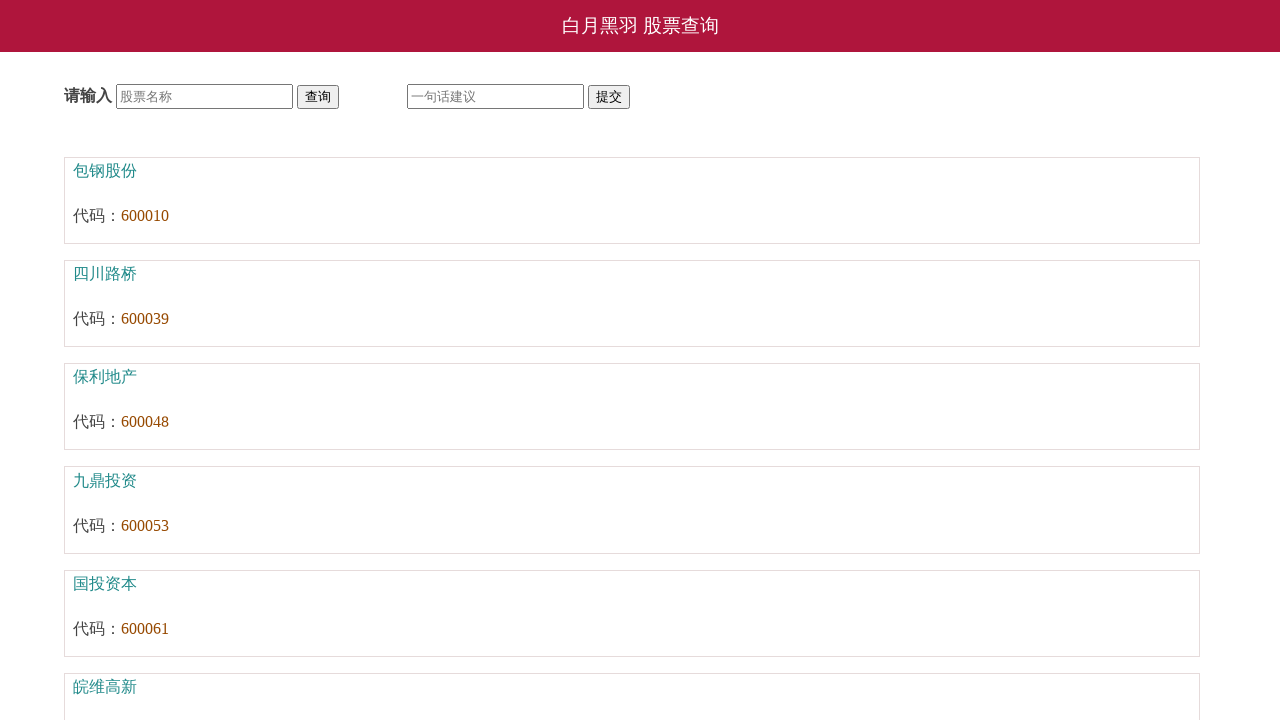

Filled search box with '通讯' (communications) on #kw
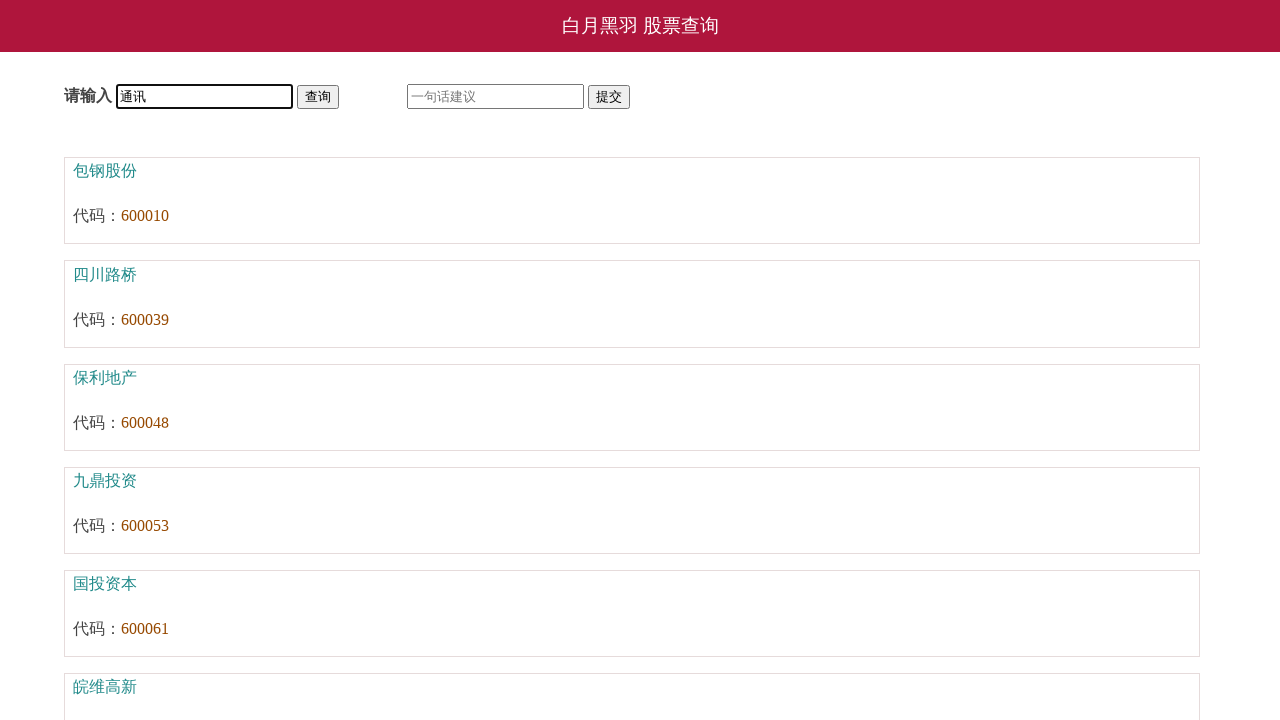

Clicked the query button to search at (318, 97) on #go
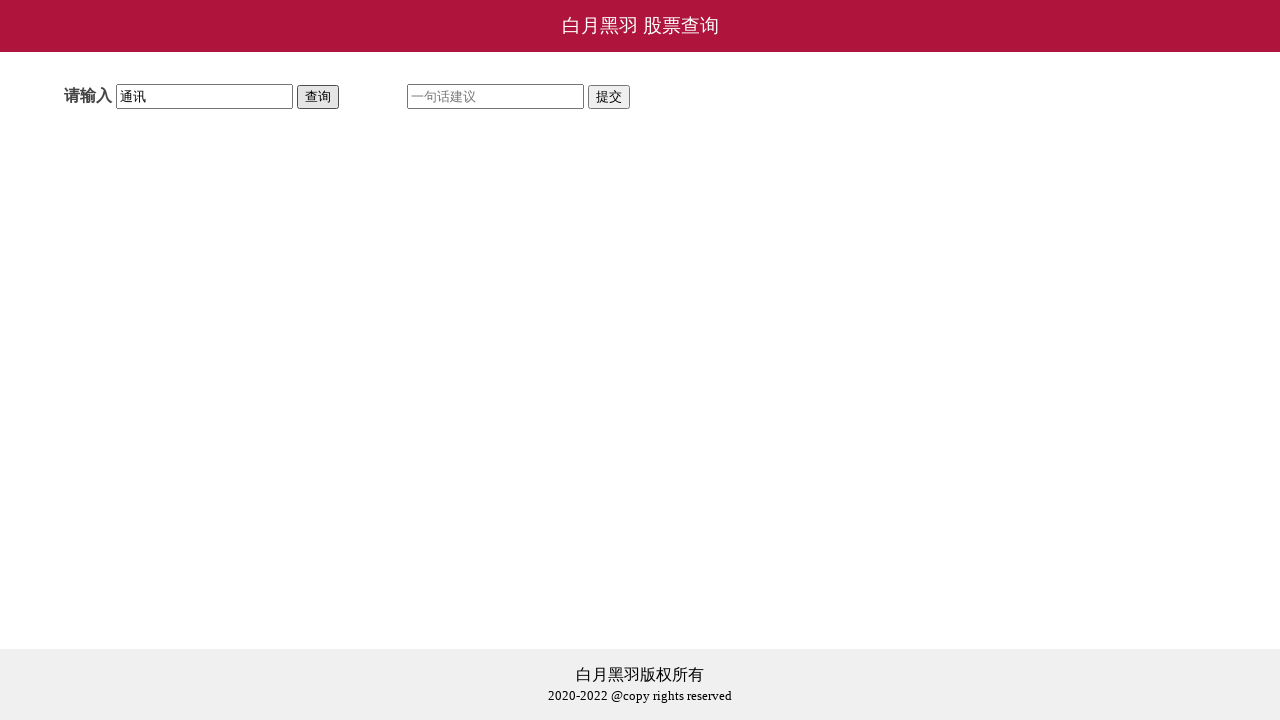

Search results loaded successfully
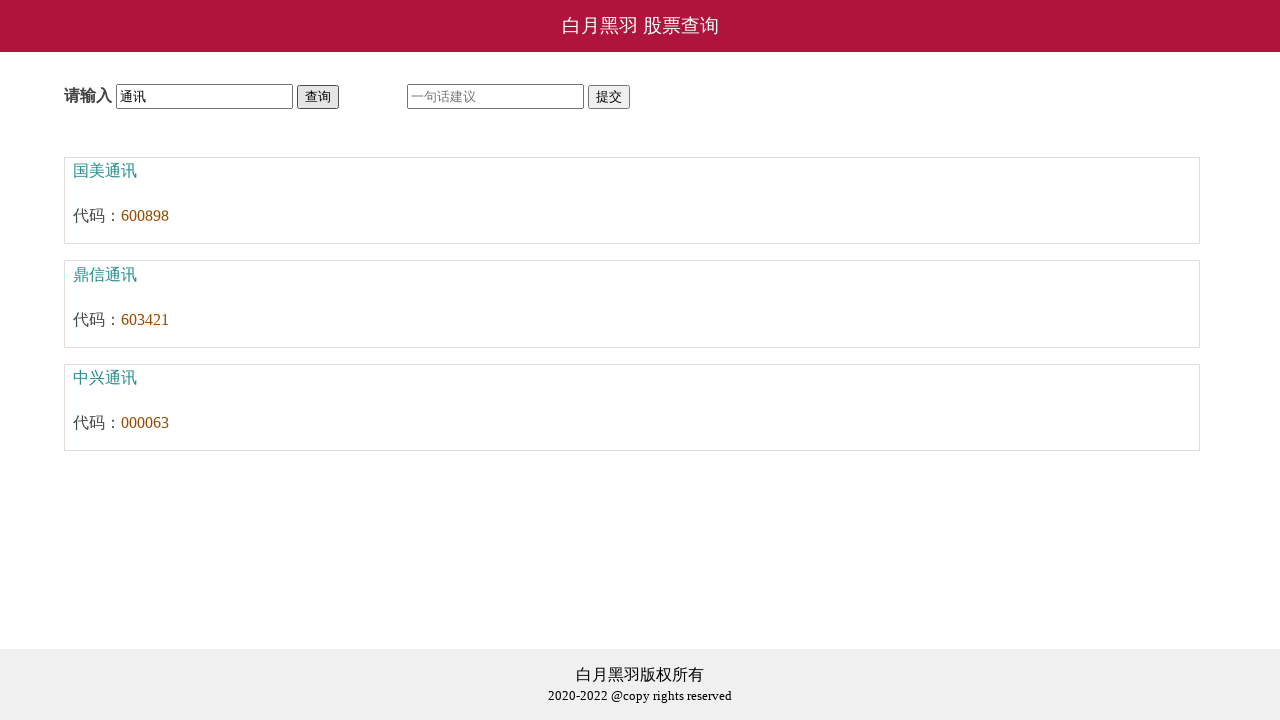

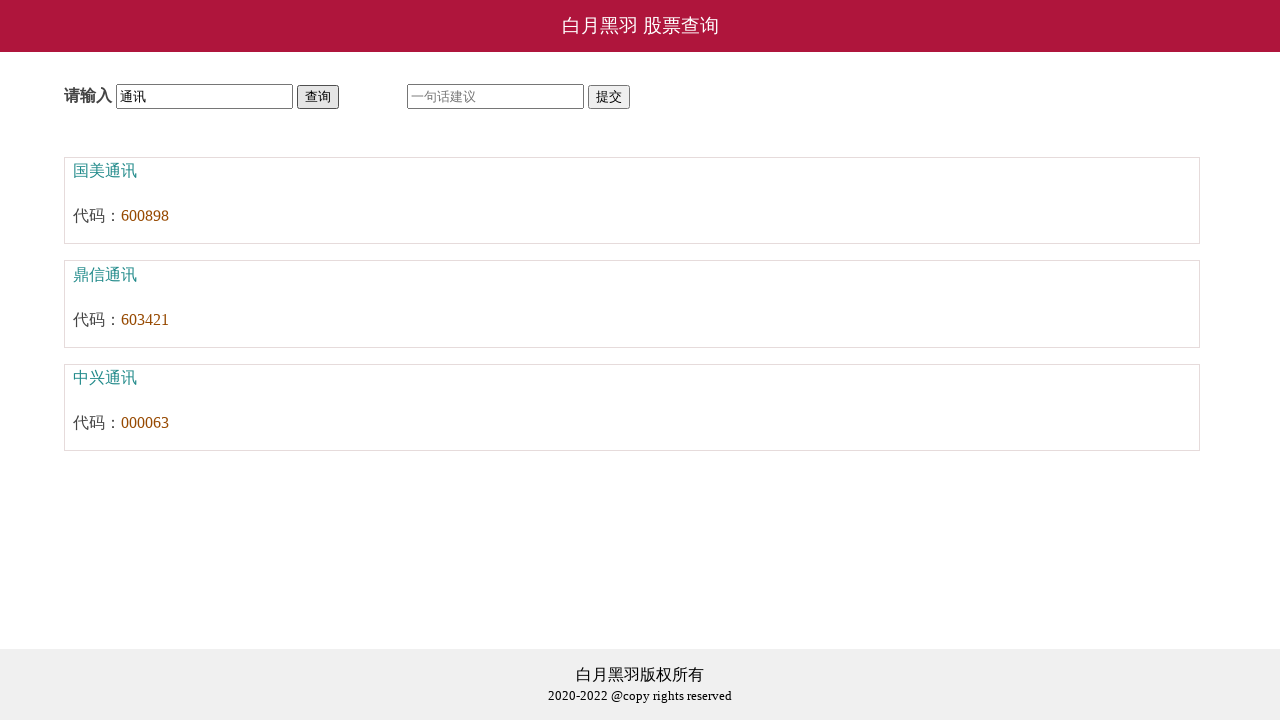